Tests that the Team page displays the 3 previous presidents with their names and images

Starting URL: https://techstartucalgary.com/

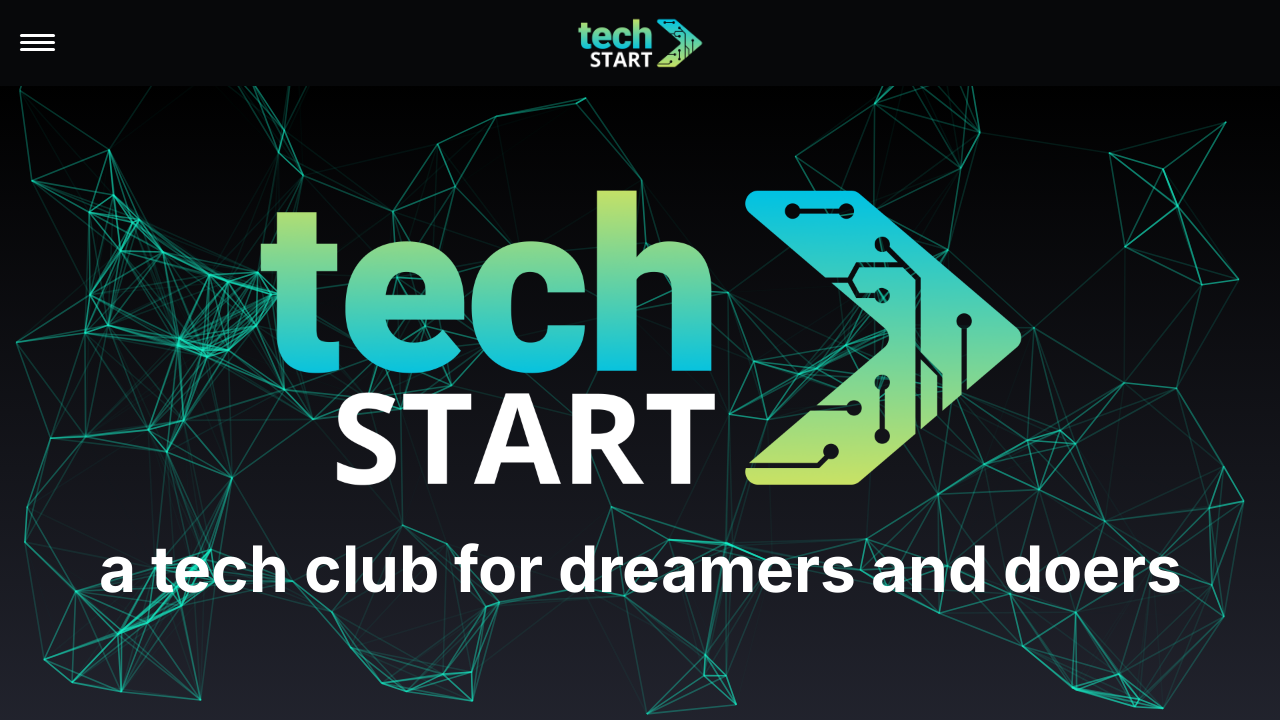

Clicked the hamburger menu label at (38, 43) on label
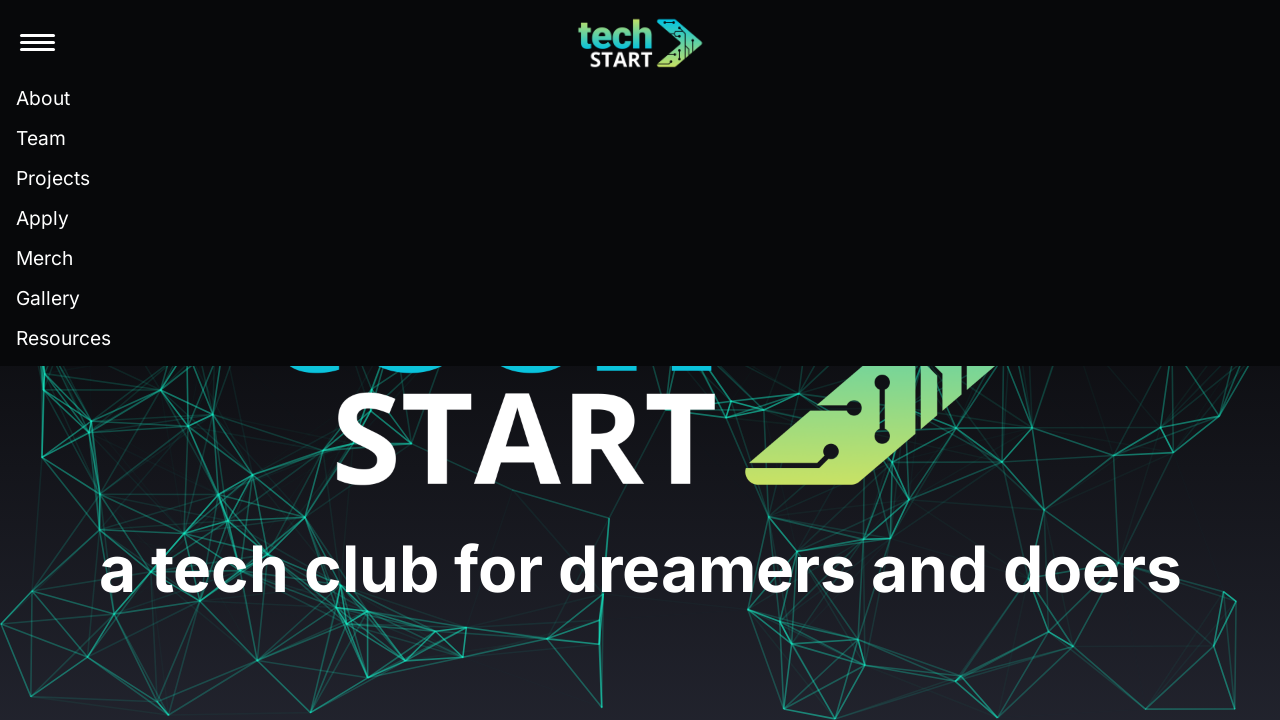

Clicked the Team link in the menu at (41, 138) on internal:text="Team"s
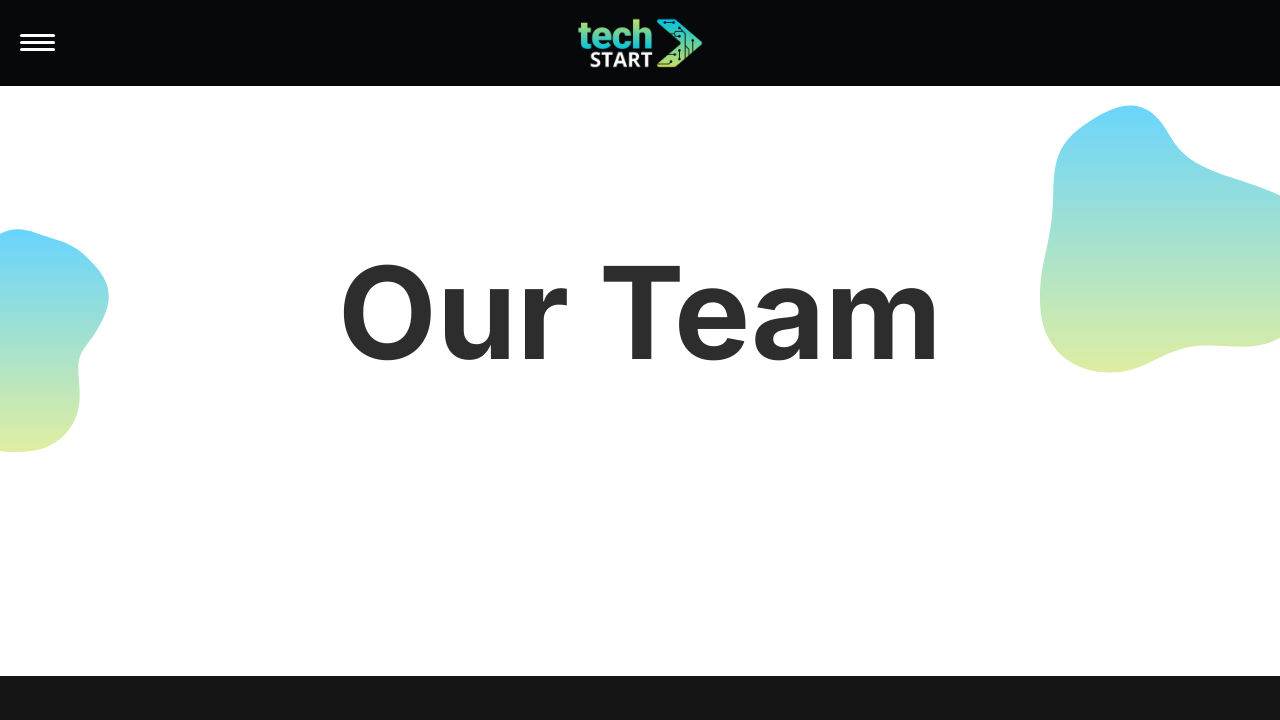

Verified Niyousha Raeesinejad's heading is visible on Team page
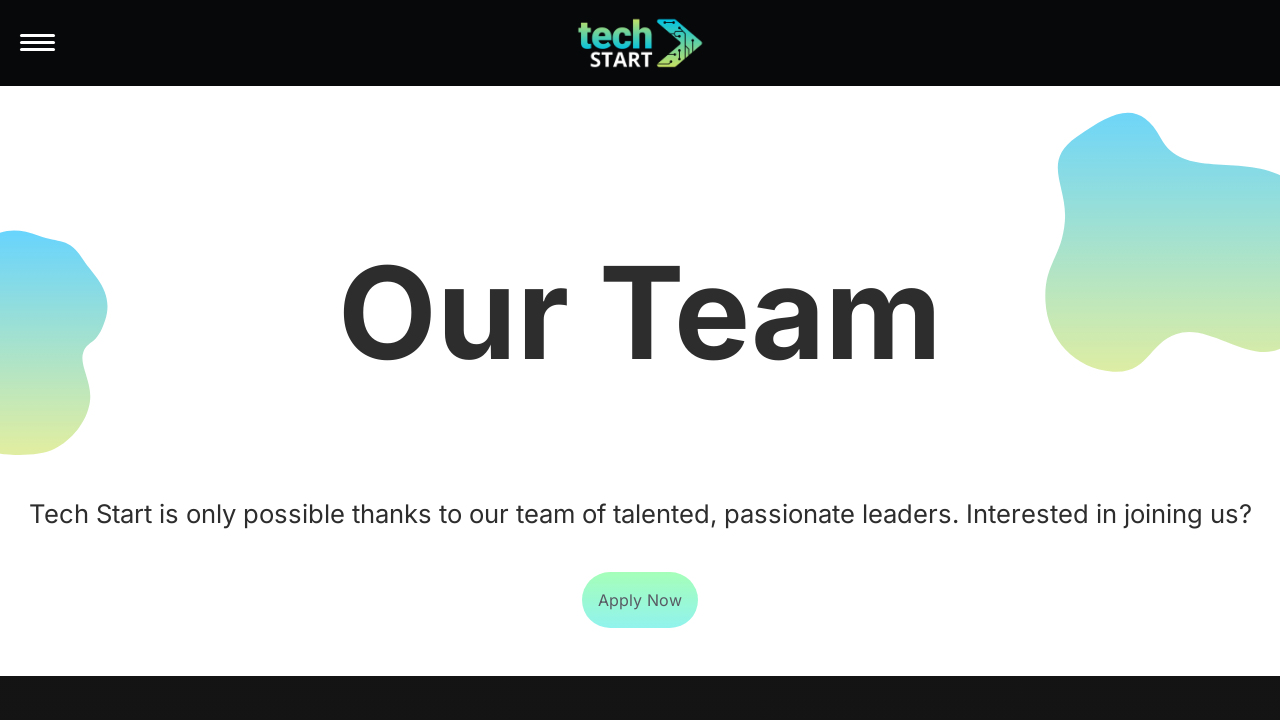

Verified Tyler Chan's heading is visible on Team page
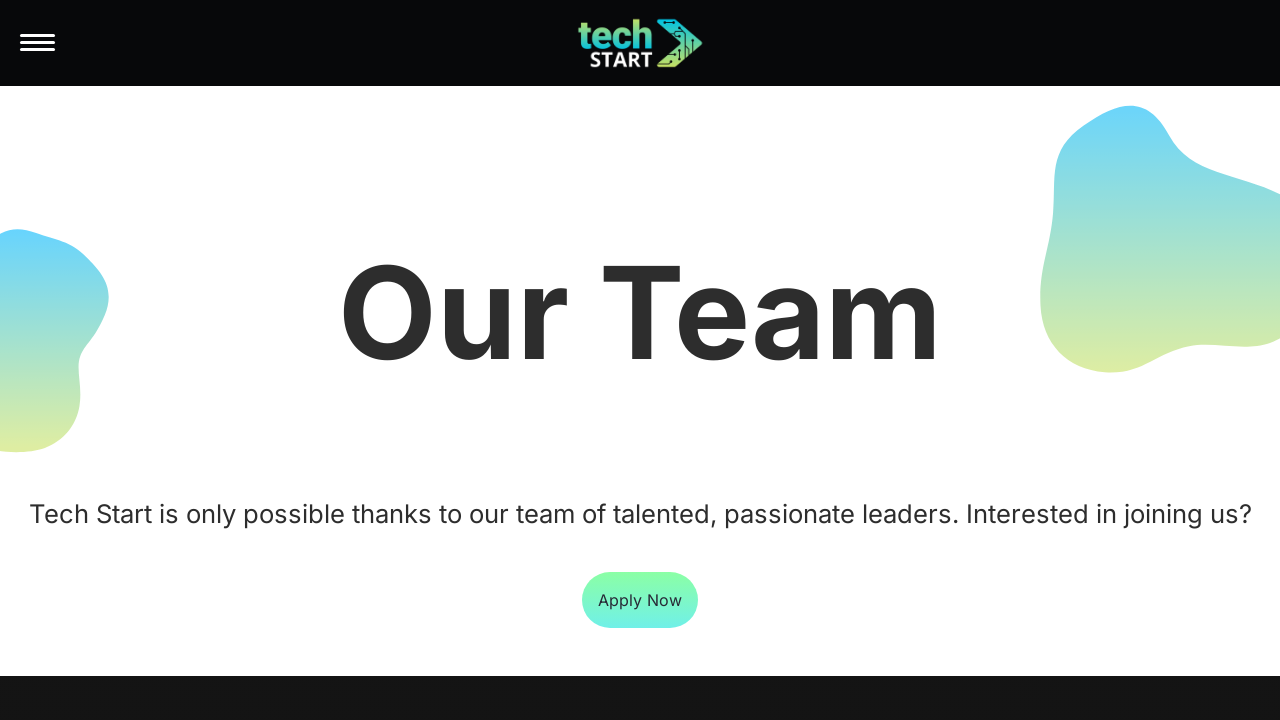

Verified Rajpreet Gill's heading is visible on Team page
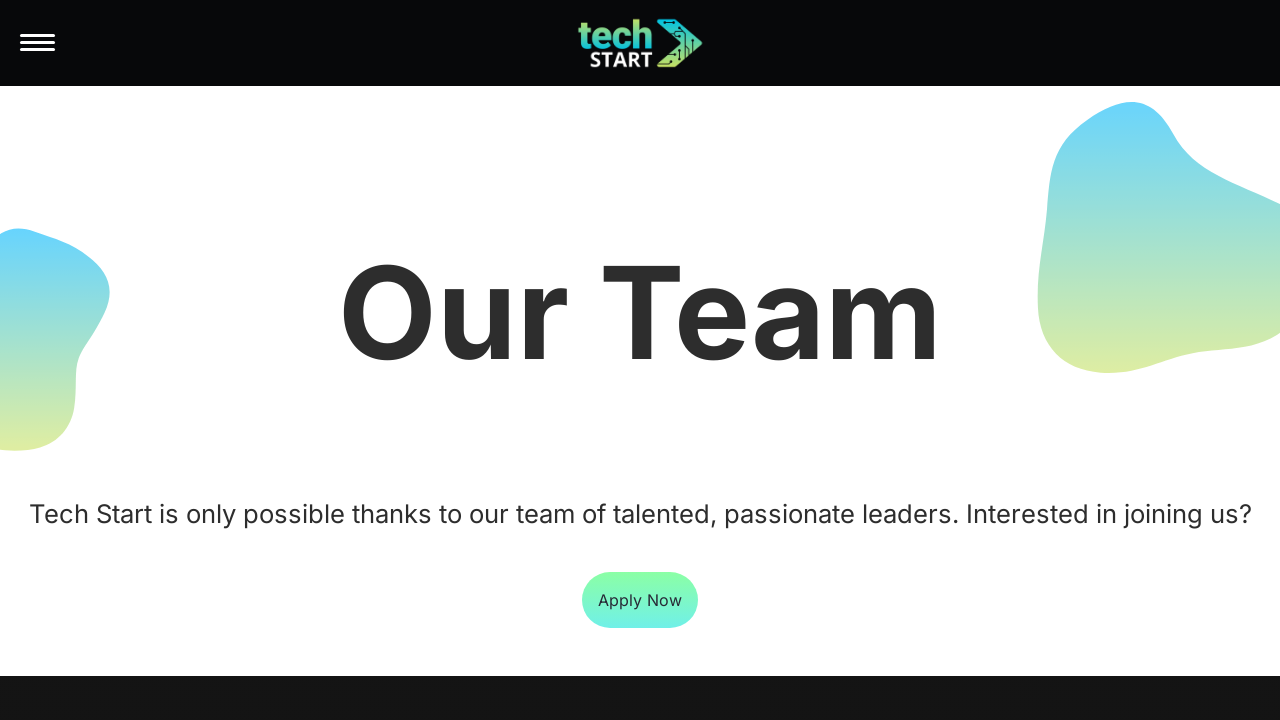

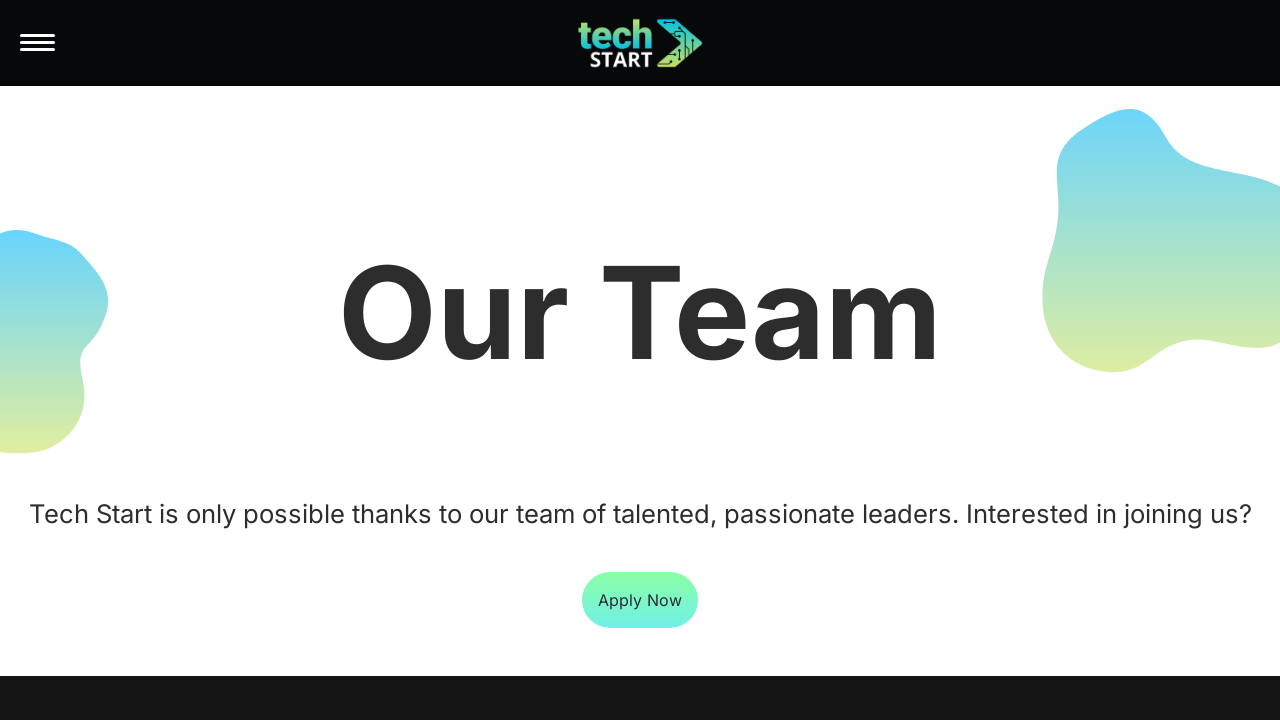